Tests a contact form by filling in the full name and email address fields

Starting URL: https://shopdemo-alex-hot.koyeb.app/contact

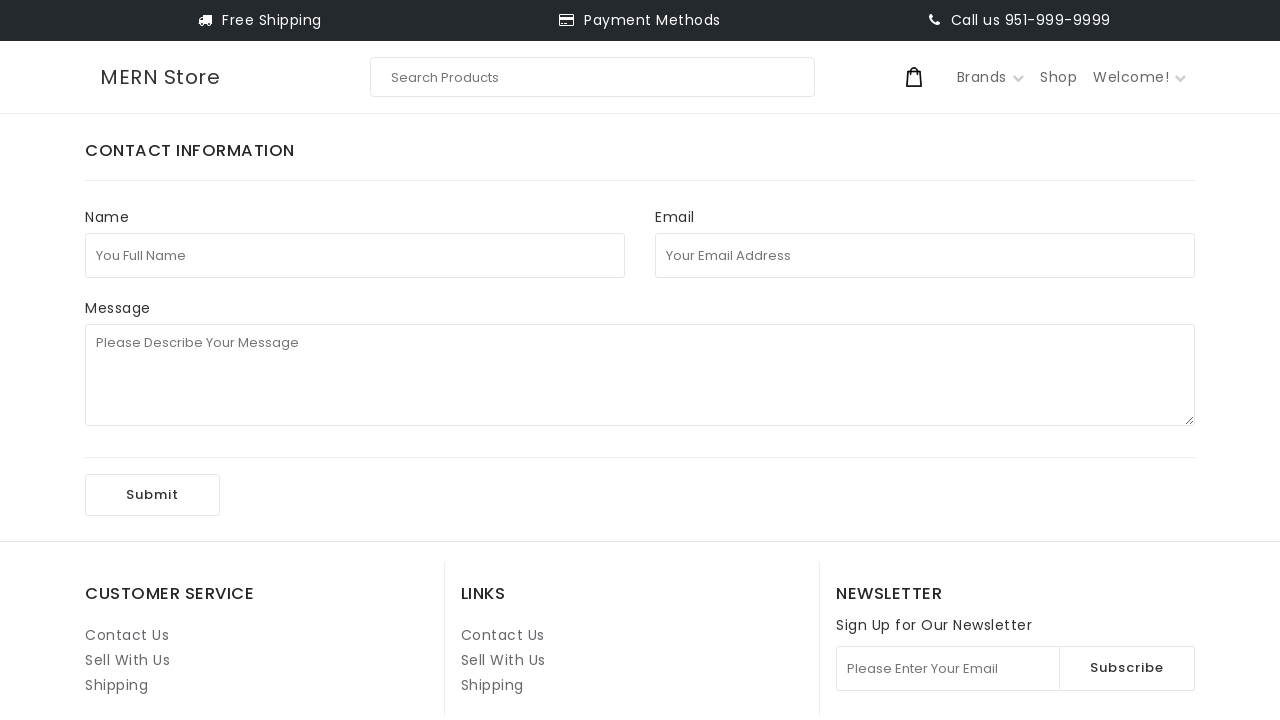

Clicked on the full name field at (355, 255) on input[placeholder='You Full Name']
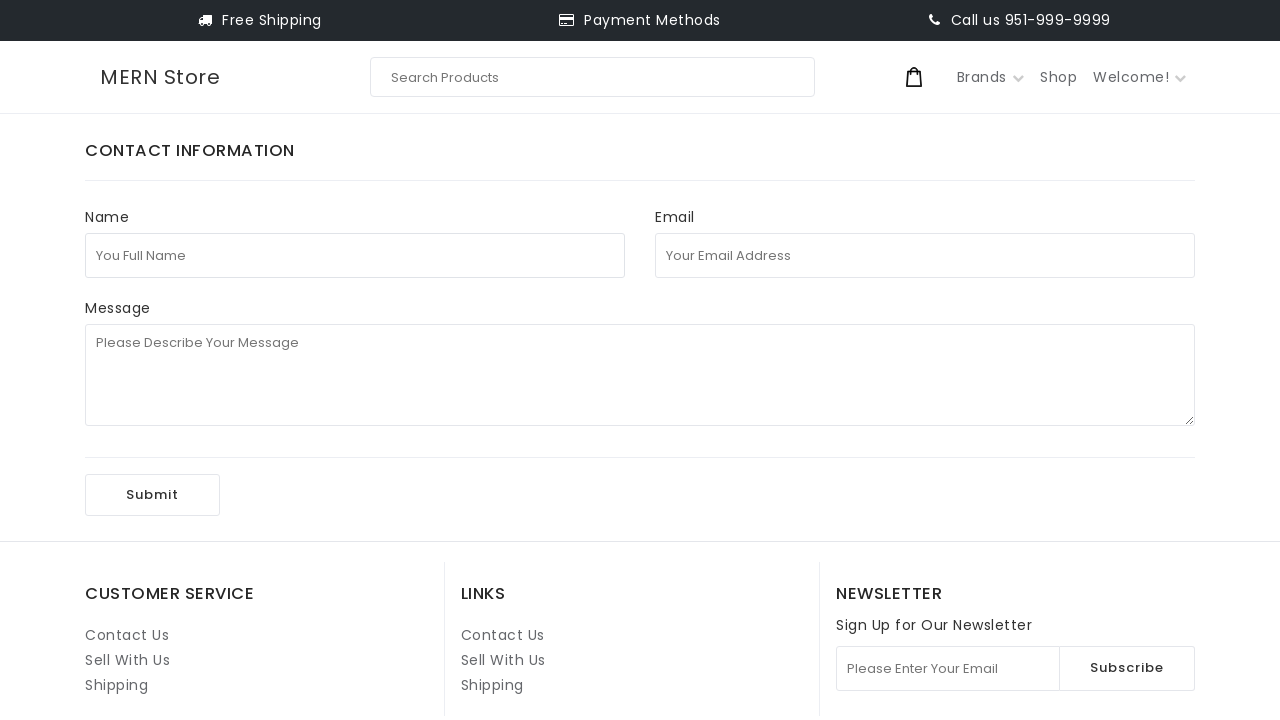

Filled in full name field with 'test test' on input[placeholder='You Full Name']
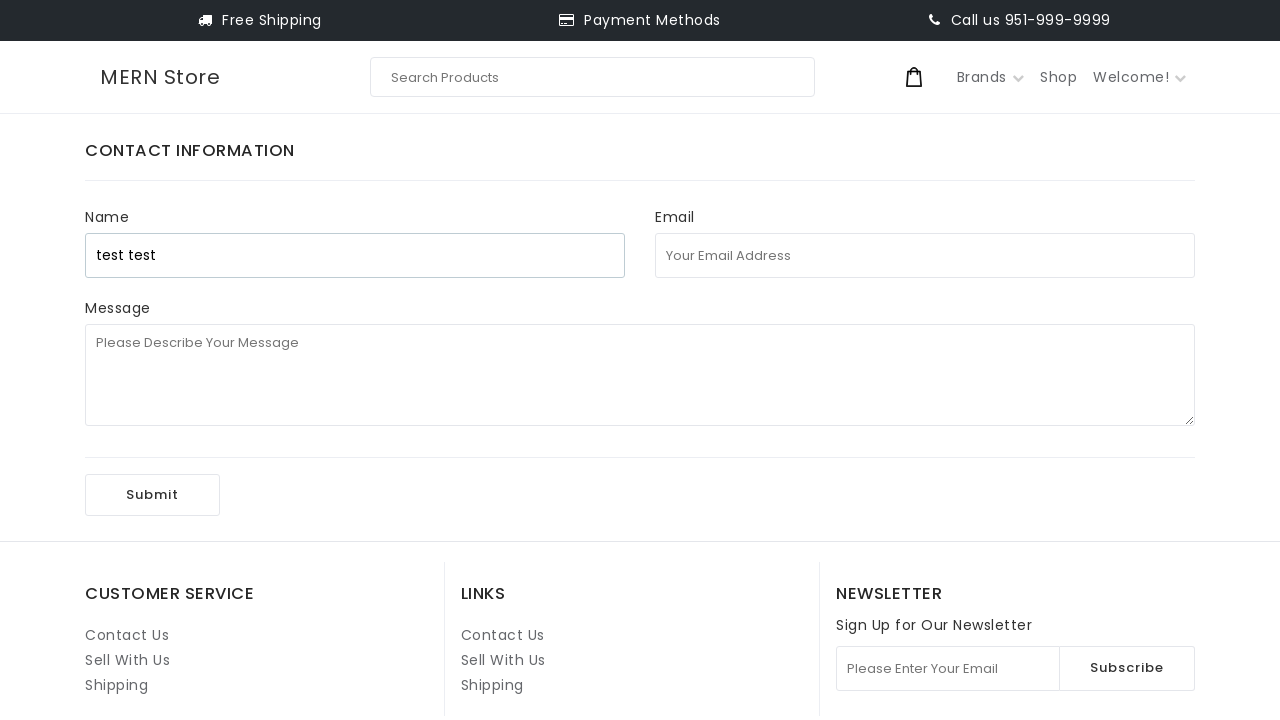

Clicked on the email address field at (925, 255) on input[placeholder='Your Email Address']
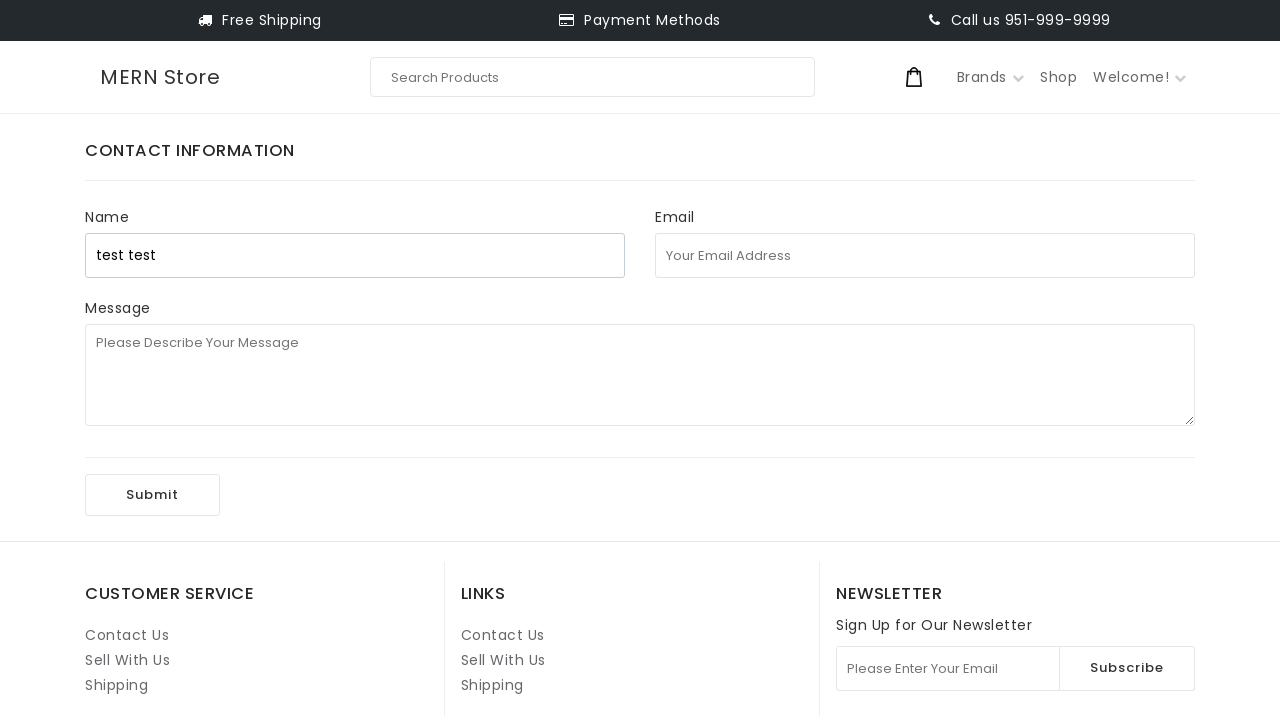

Filled in email address field with 'test.test.1@example.com' on input[placeholder='Your Email Address']
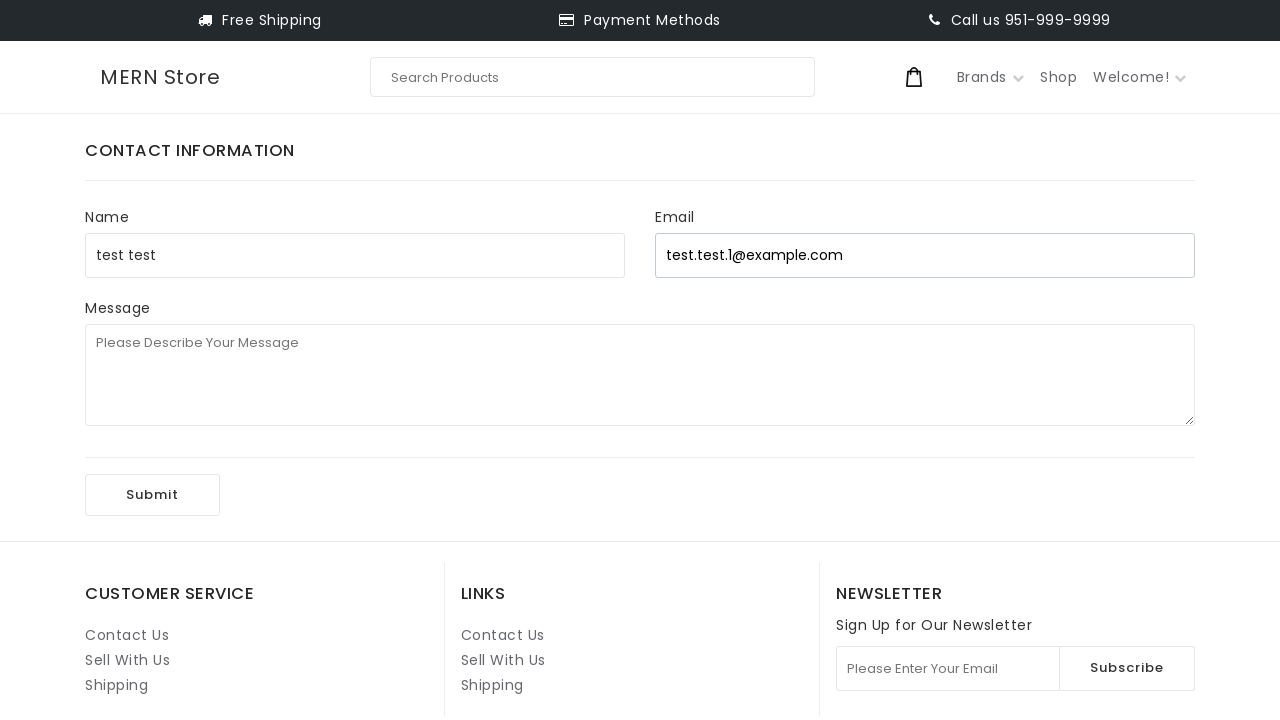

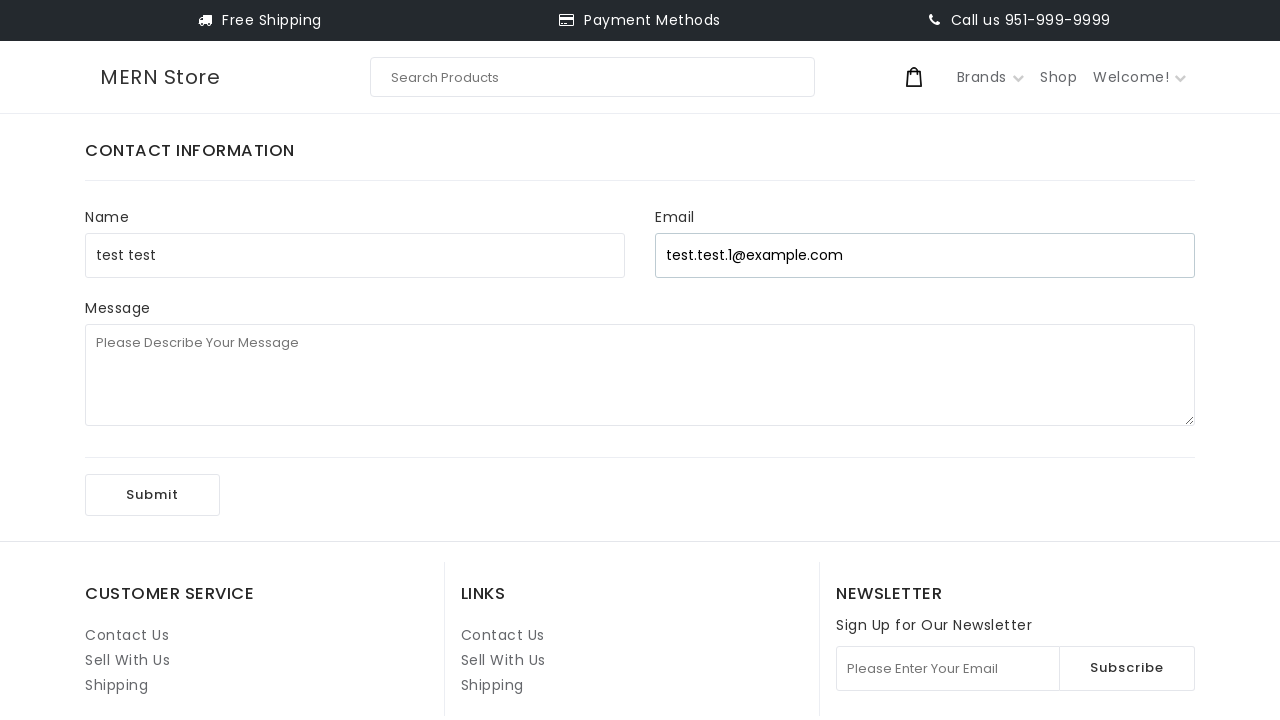